Navigates to a car rental website and interacts with header navigation elements, ending with clicking the registration link

Starting URL: https://ilcarro.web.app/search

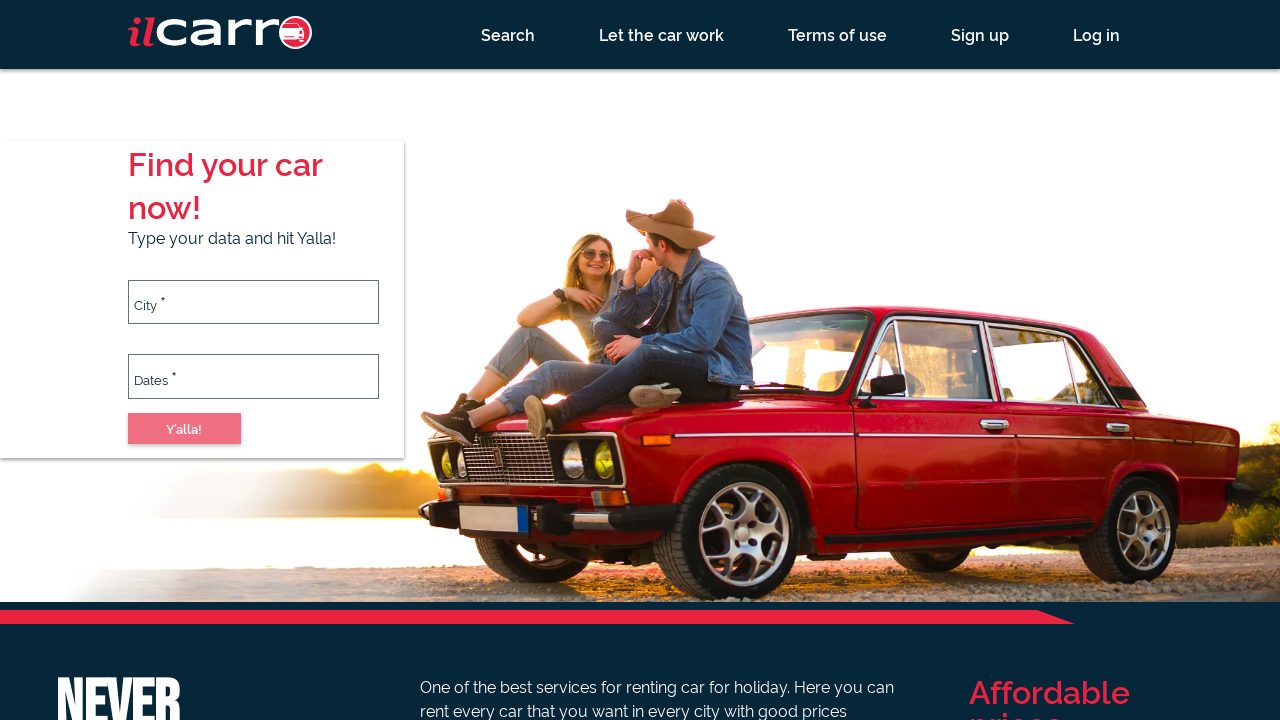

Navigated to il Carro car rental website search page
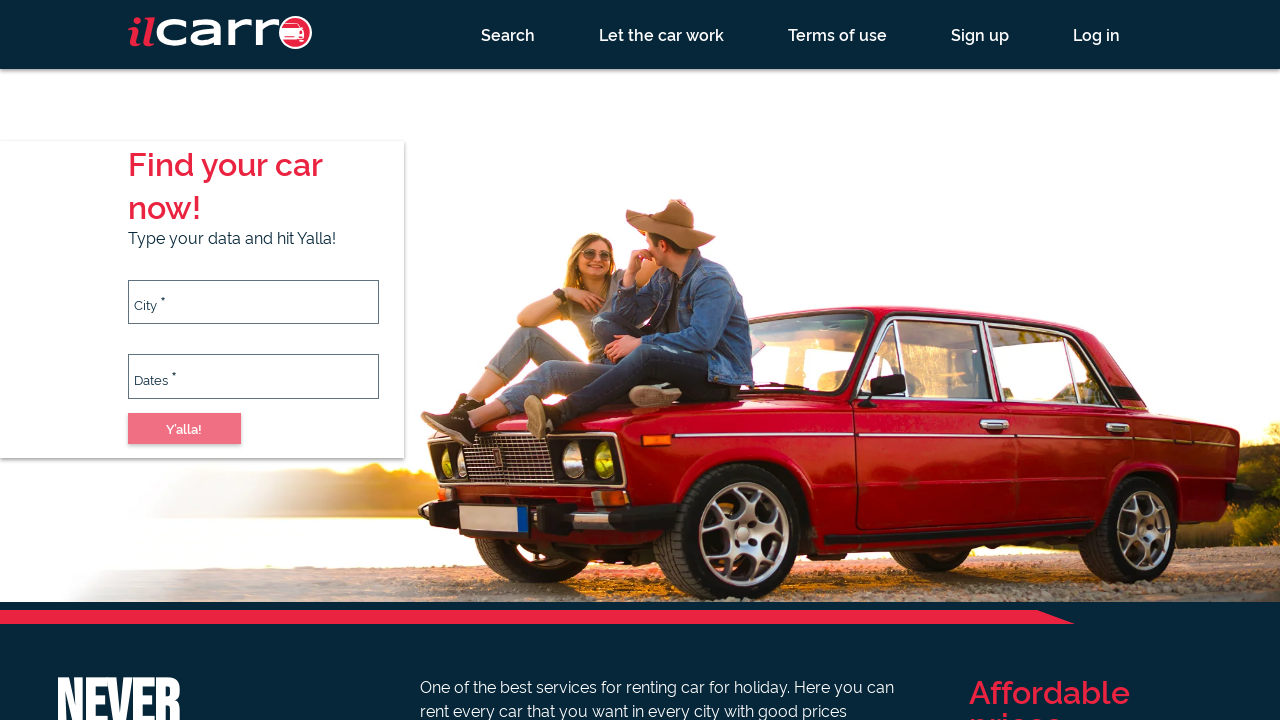

Clicked registration link in header navigation at (980, 34) on *[ng-reflect-router-link='registration']
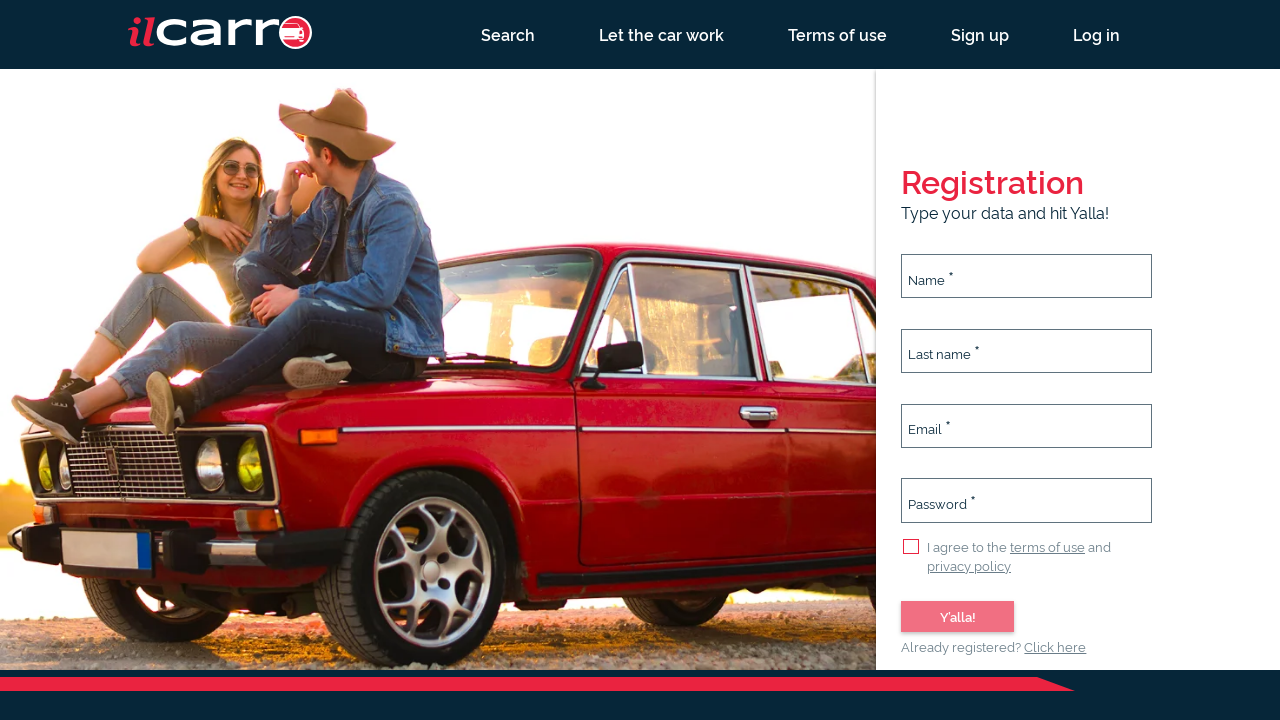

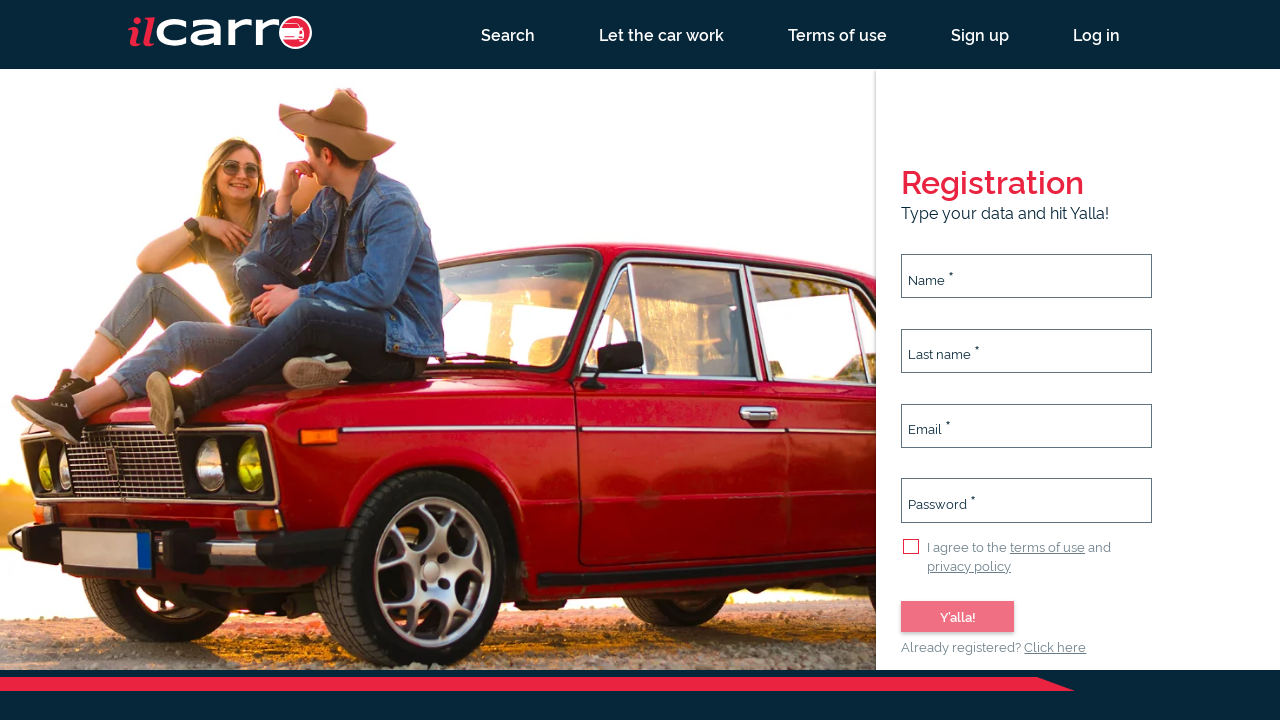